Tests Bootstrap dropdown functionality by clicking the dropdown menu and selecting the JavaScript option from the list

Starting URL: http://seleniumpractise.blogspot.in/2016/08/bootstrap-dropdown-example-for-selenium.html

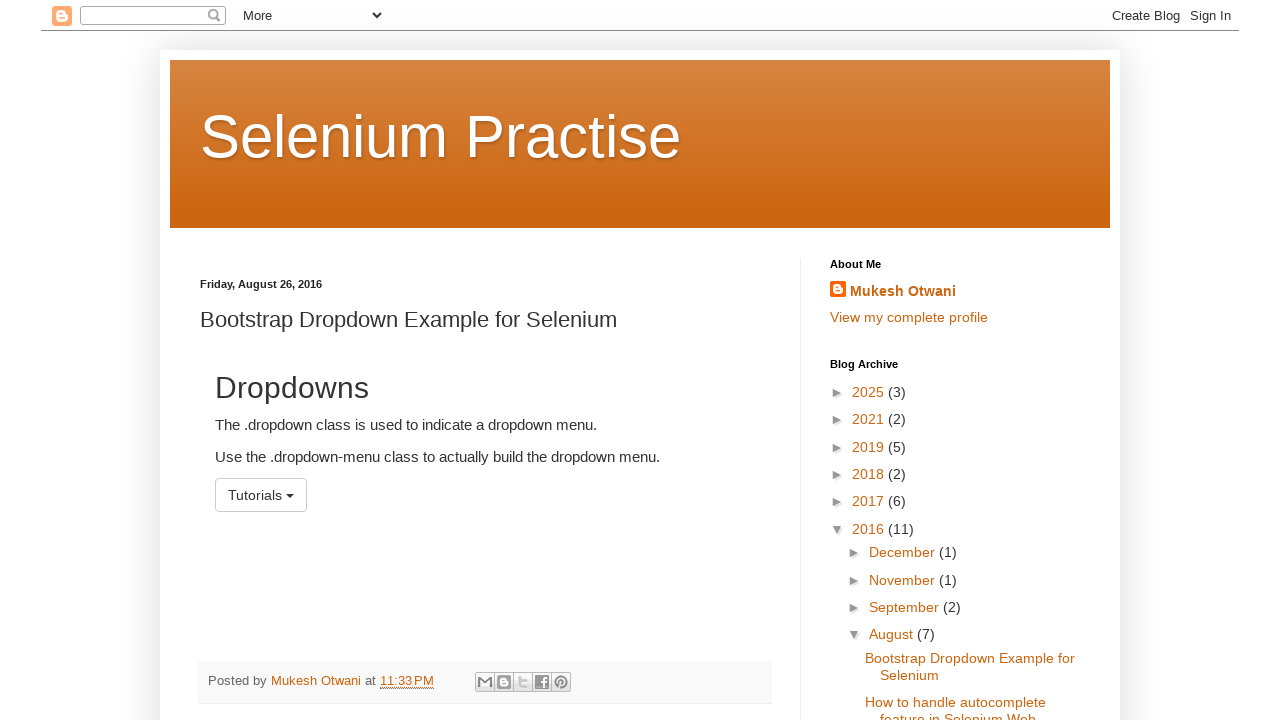

Clicked the dropdown menu button at (261, 495) on #menu1
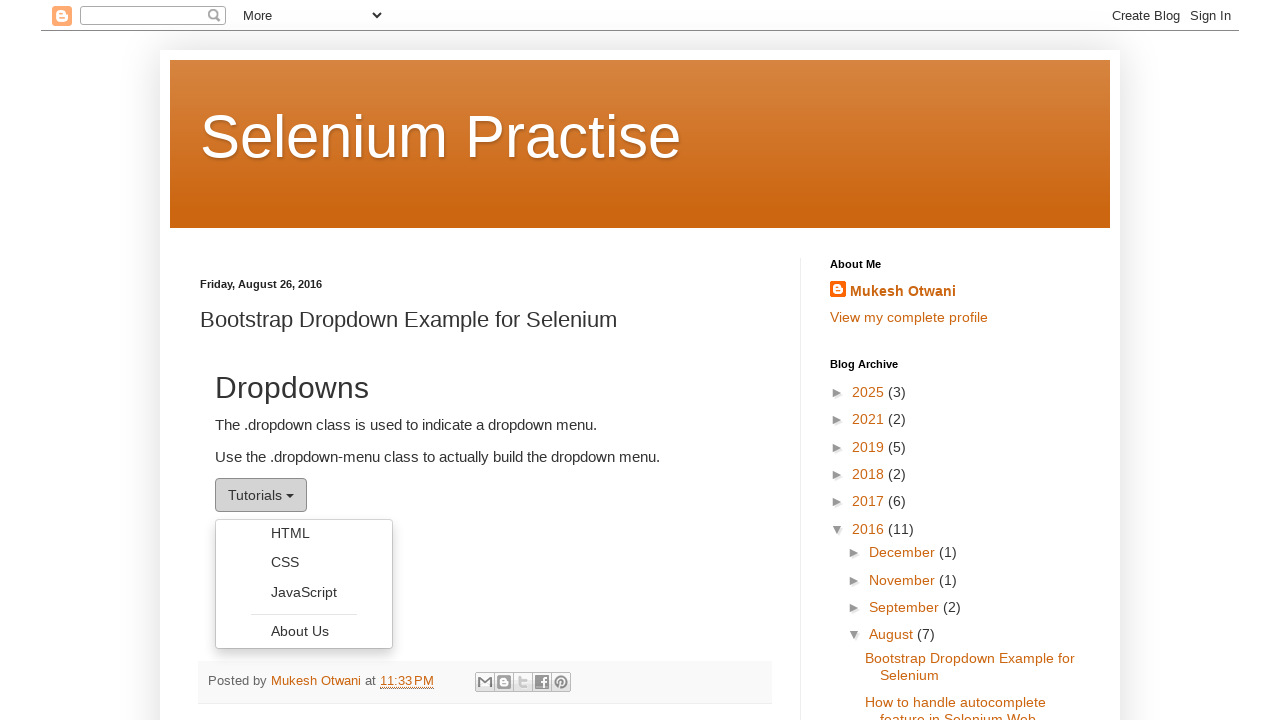

Dropdown menu items are now visible
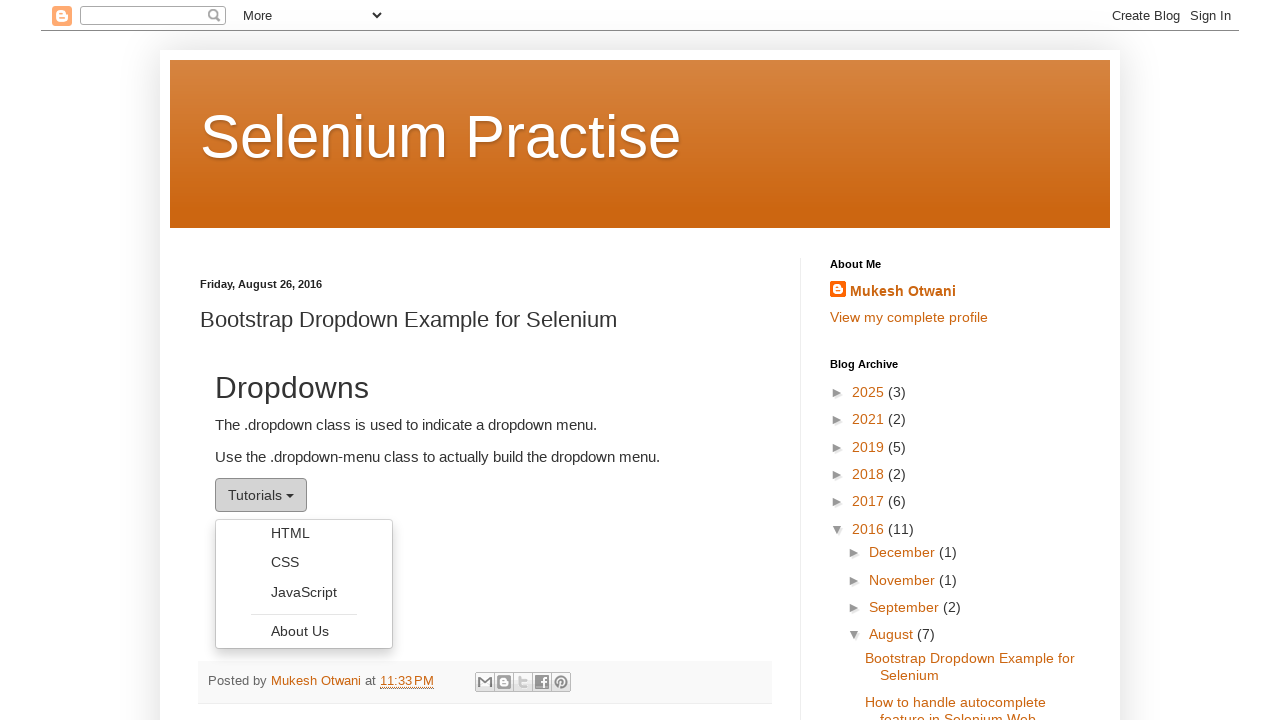

Located all dropdown menu items
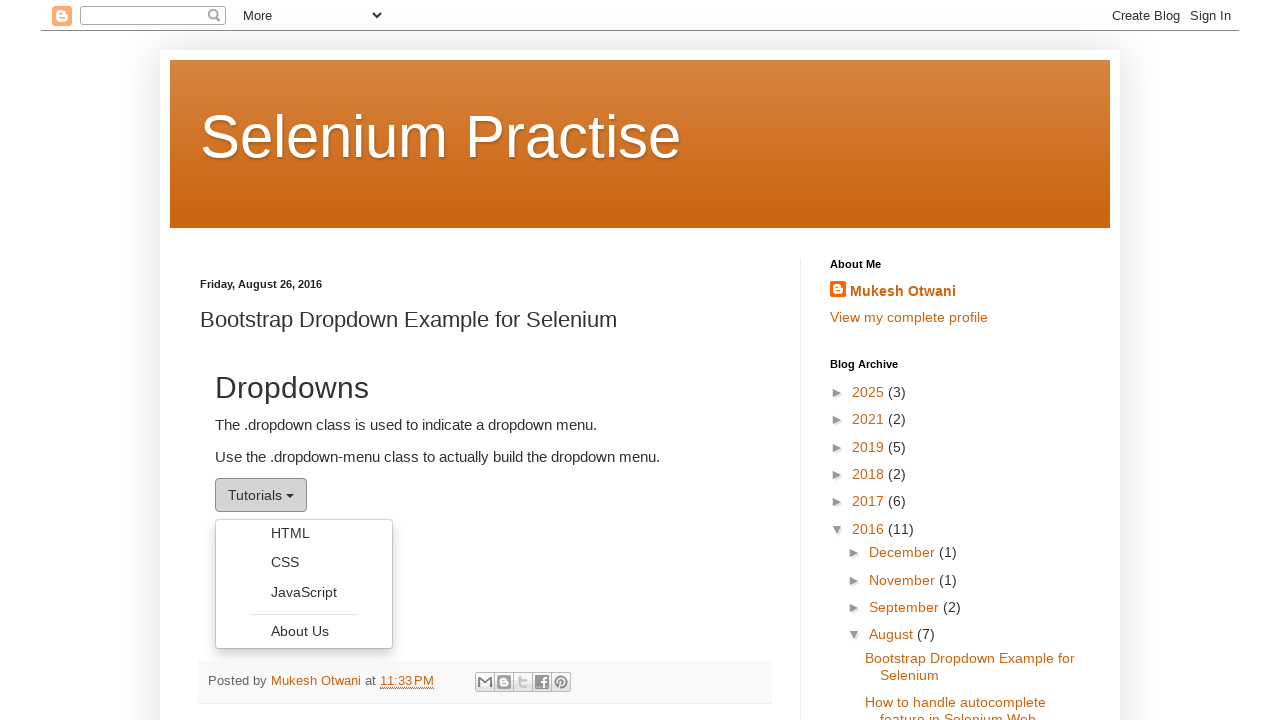

Clicked JavaScript option from dropdown menu at (304, 592) on xpath=//ul[@class='dropdown-menu']//li//a >> nth=2
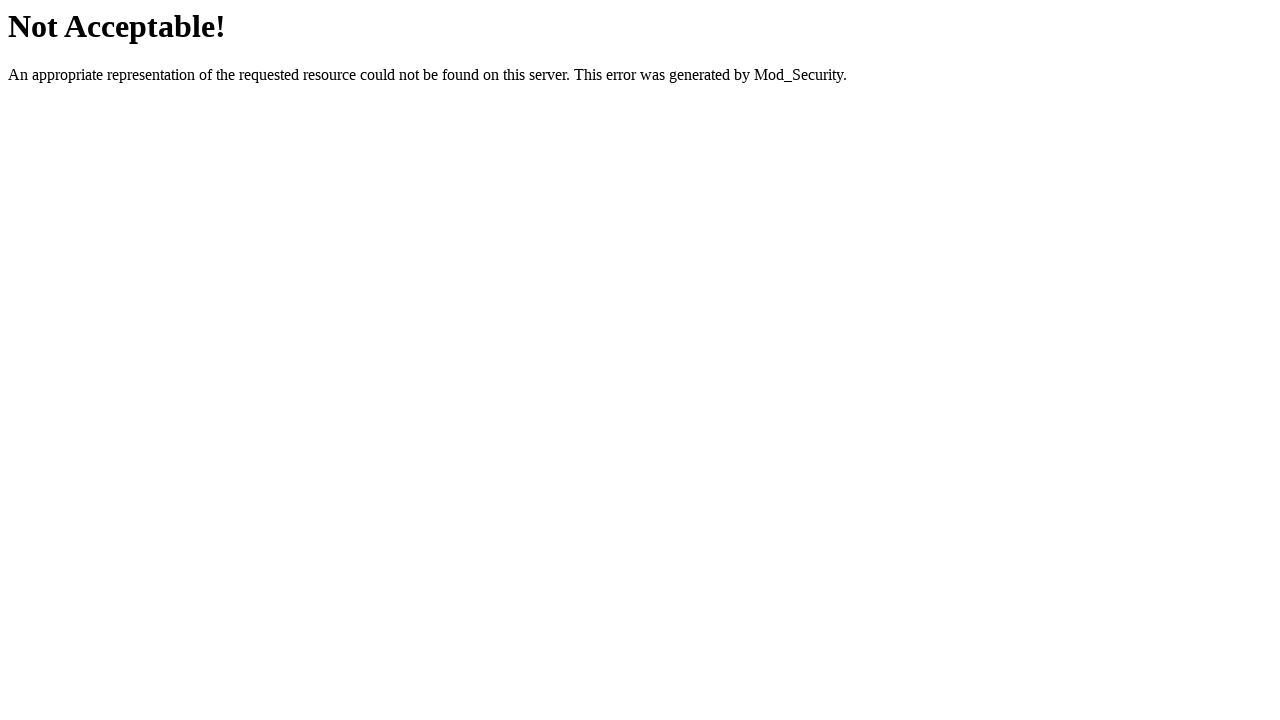

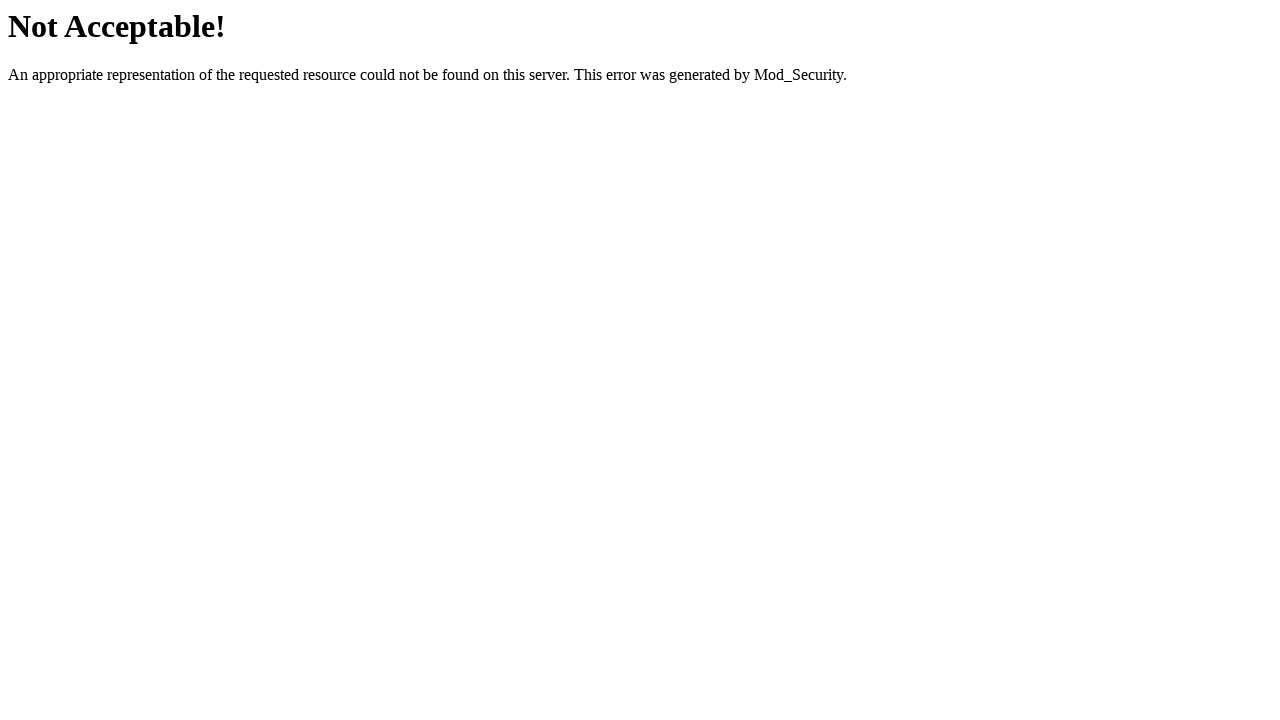